Tests checkbox interaction on a browser test page by checking a checkbox and verifying the confirmation message appears

Starting URL: https://test.k6.io/browser.php

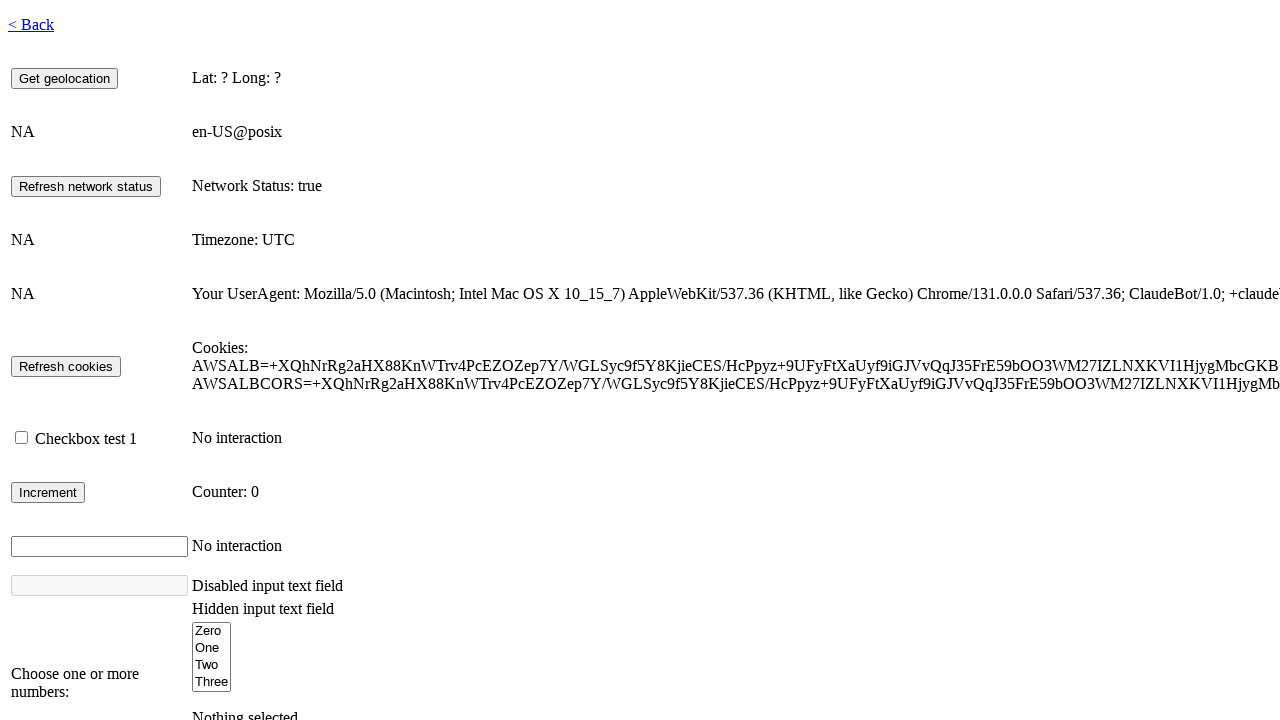

Waited for page to load with networkidle state
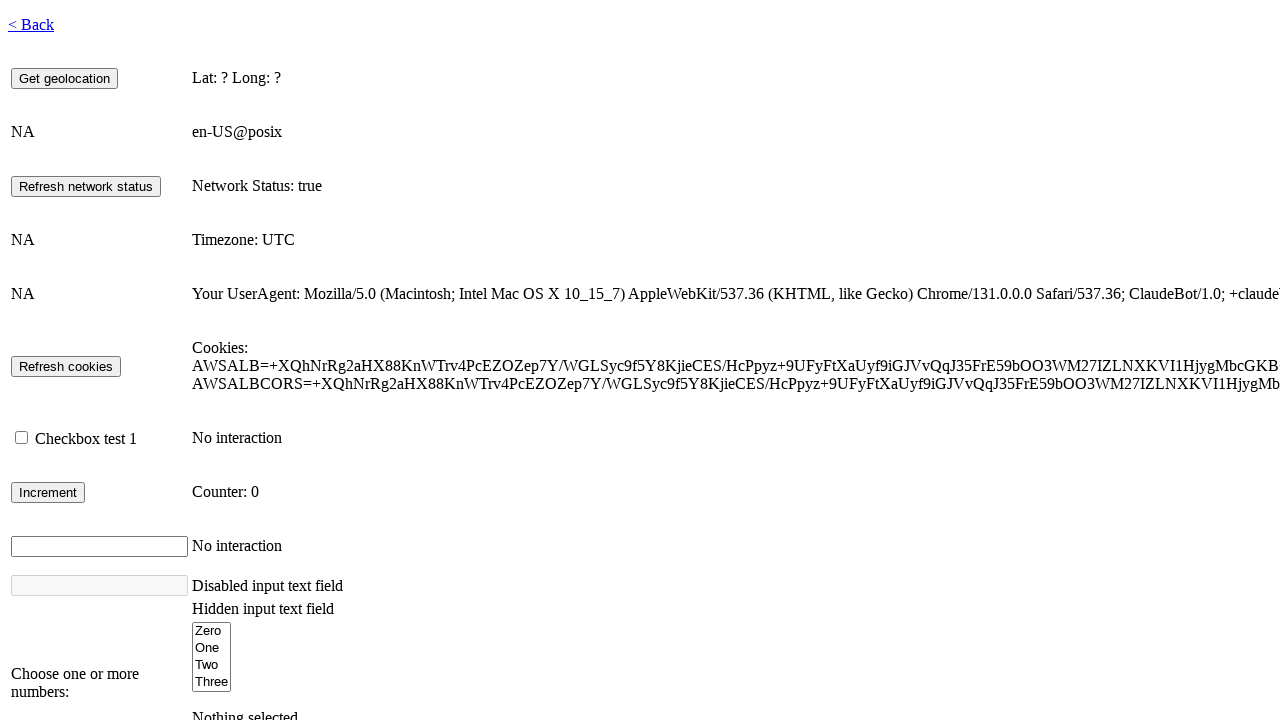

Checked the checkbox element at (22, 438) on #checkbox1
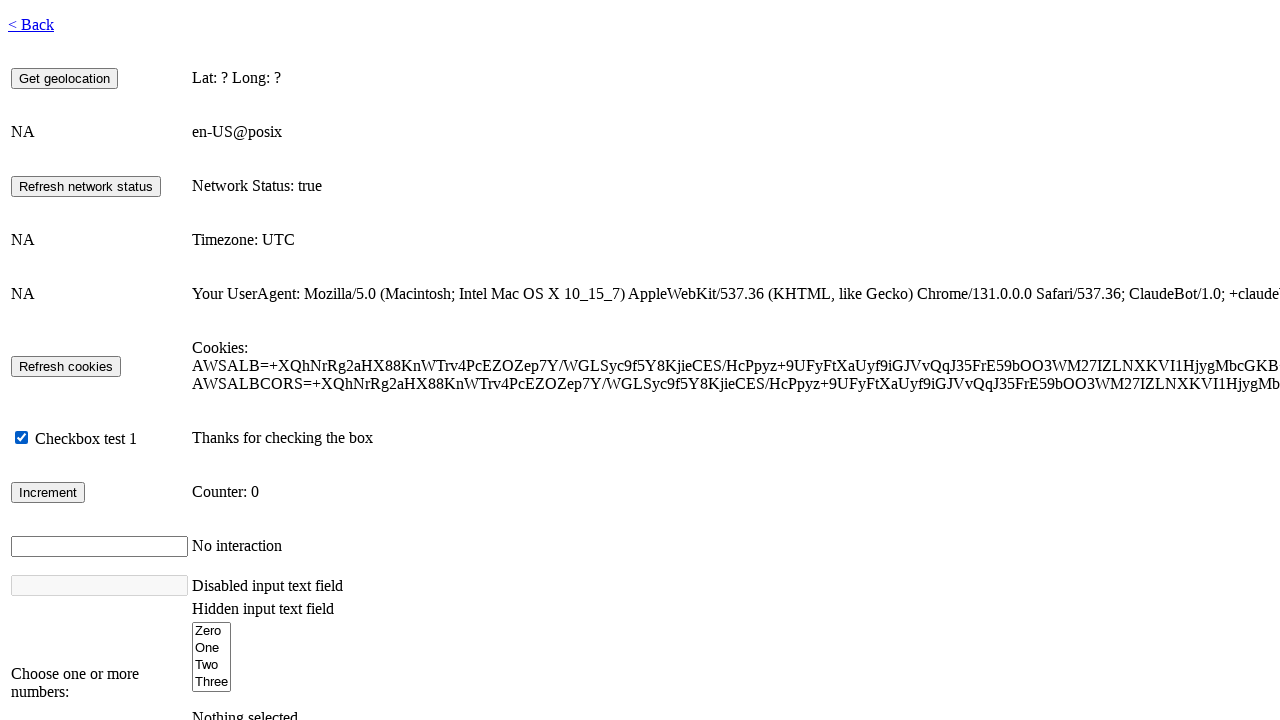

Confirmation message appeared in checkbox info display
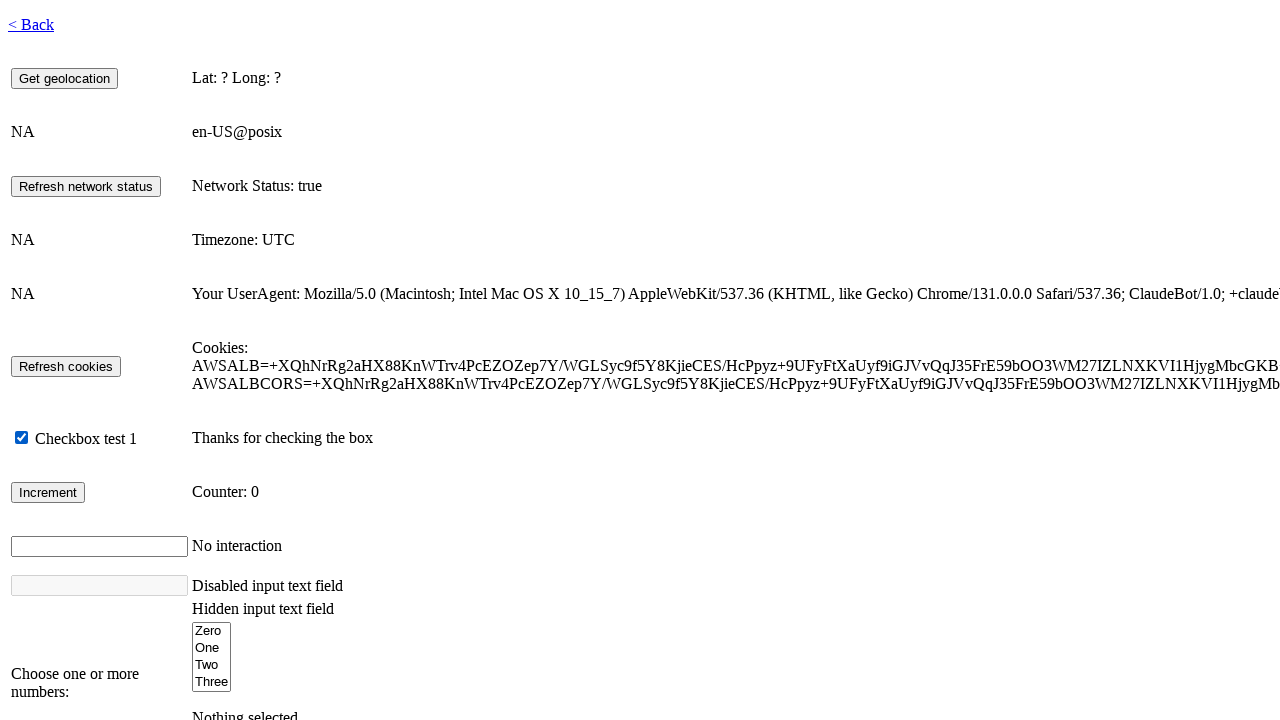

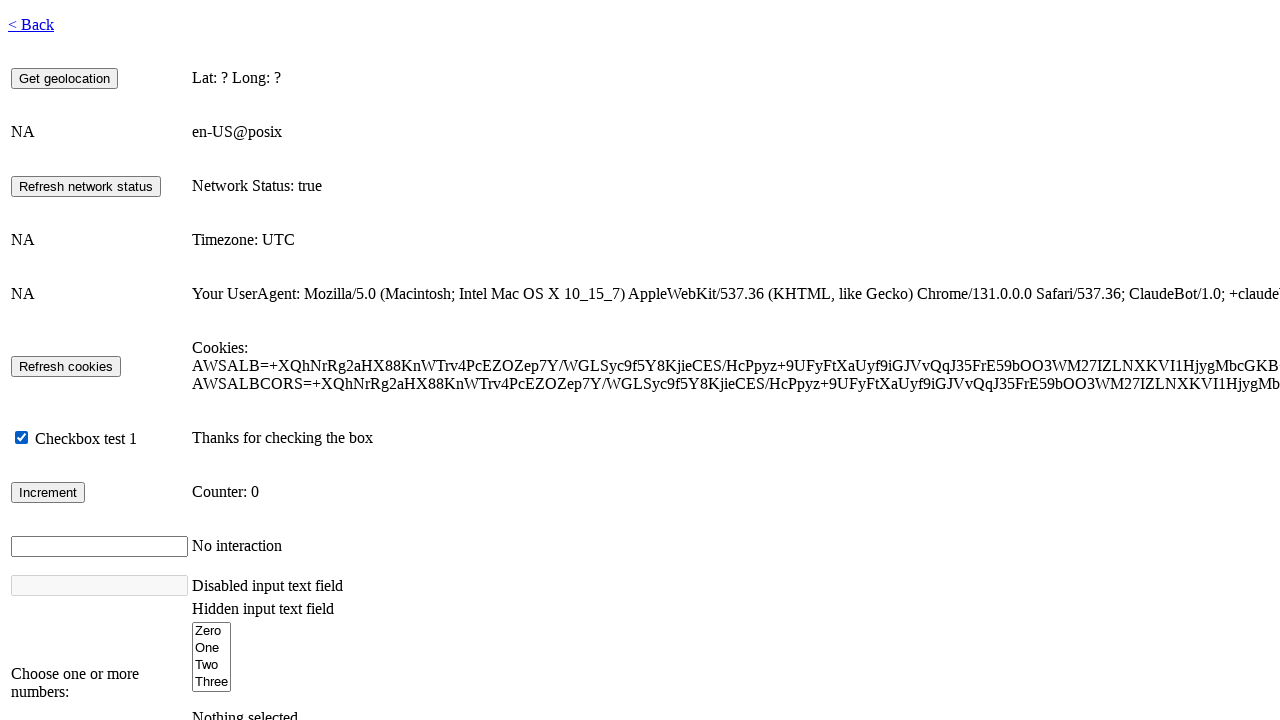